Tests keyboard input by sending the SPACE key to an input element and verifying the result text displays the correct key pressed

Starting URL: http://the-internet.herokuapp.com/key_presses

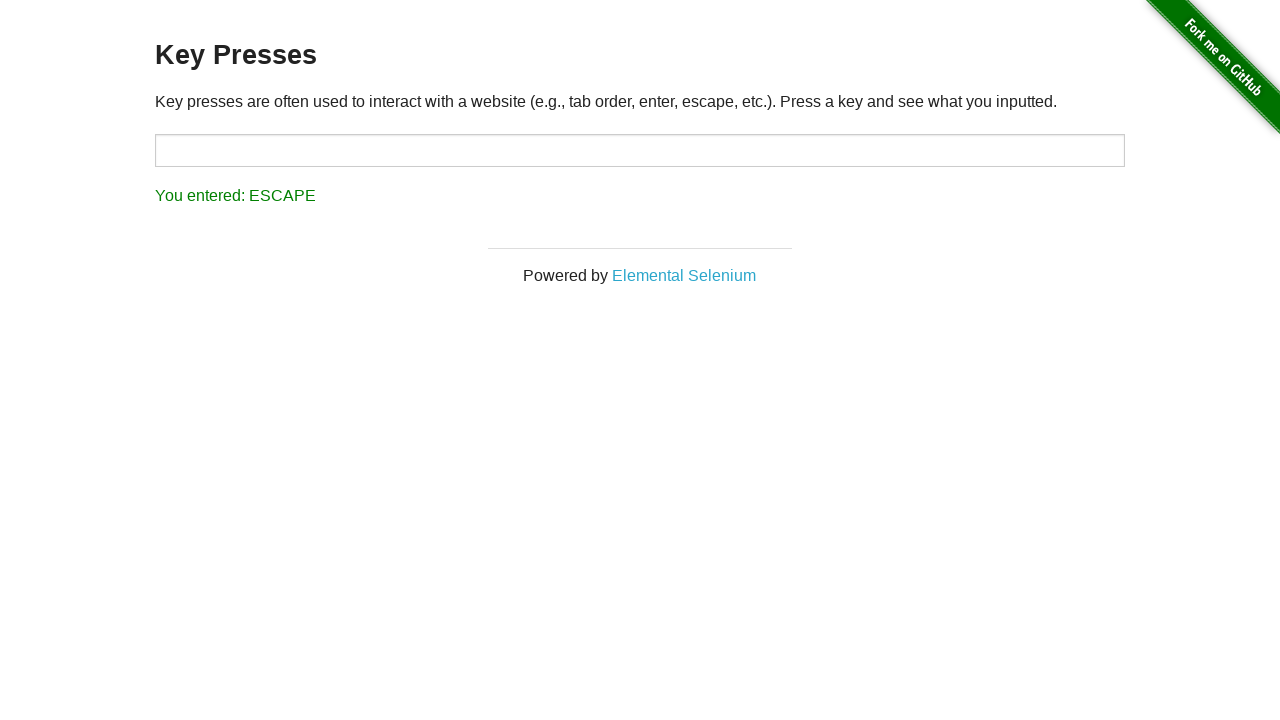

Pressed SPACE key on target input element on #target
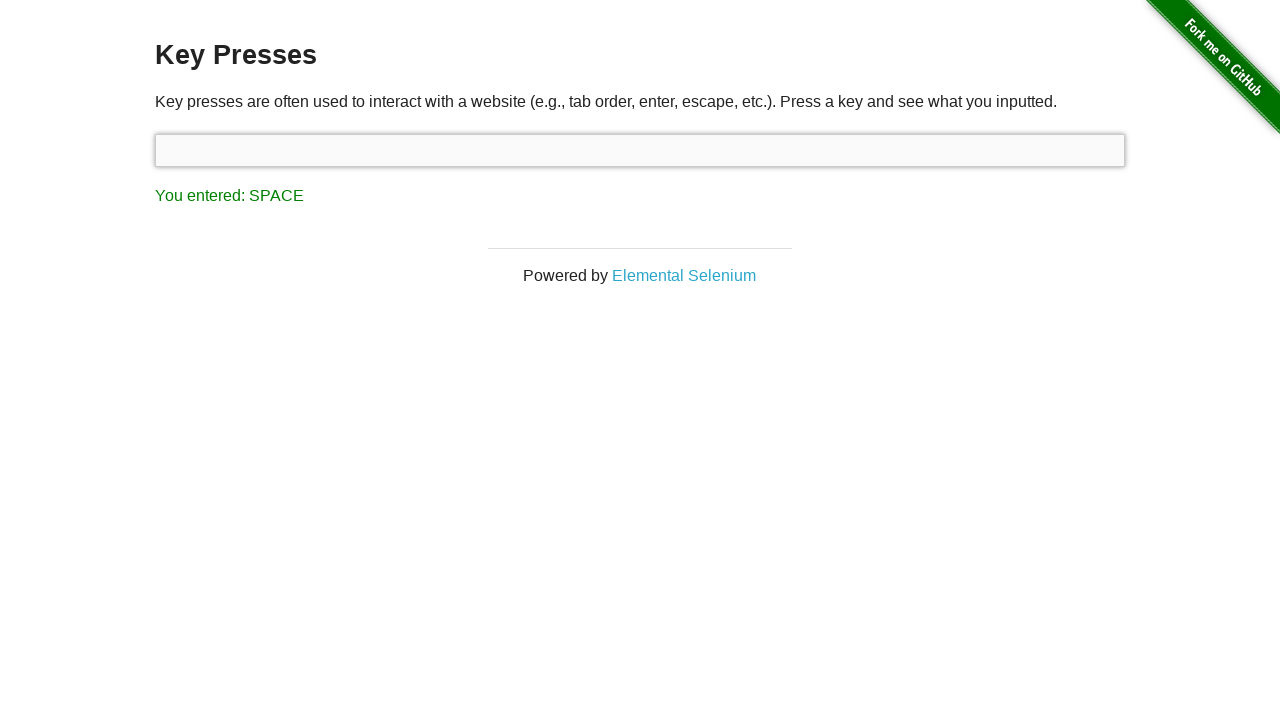

Result text element loaded
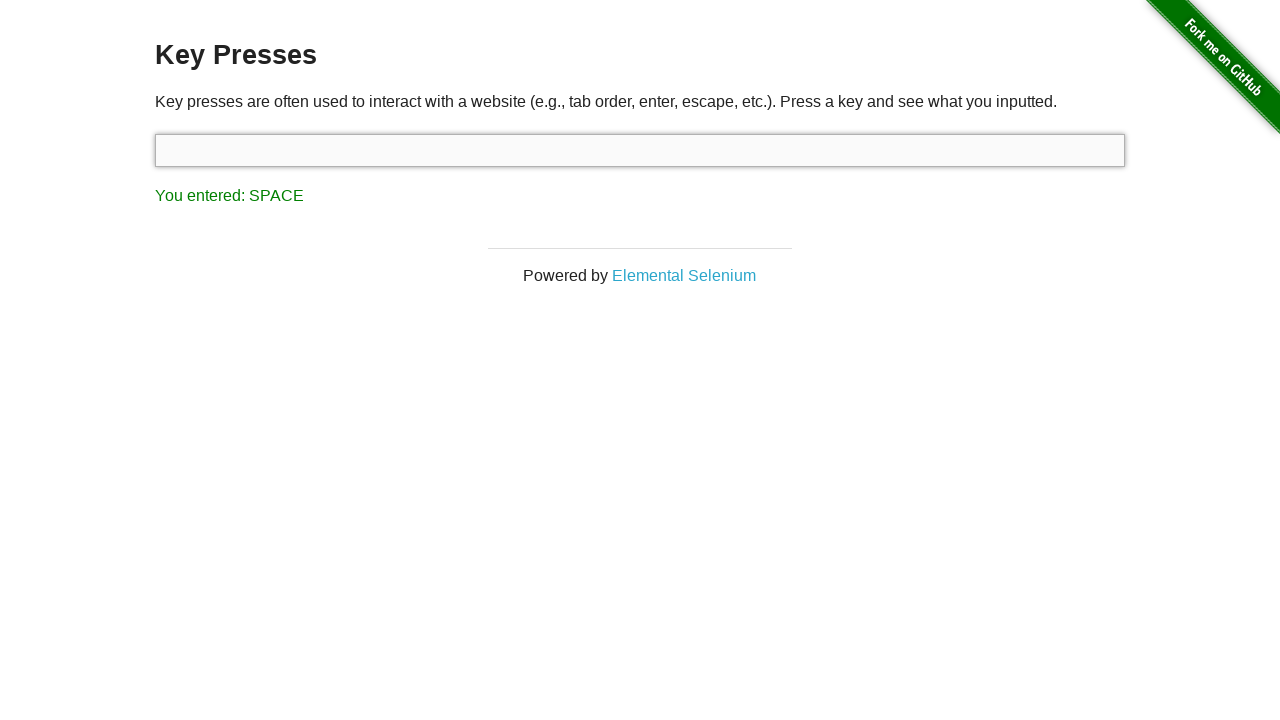

Retrieved result text content
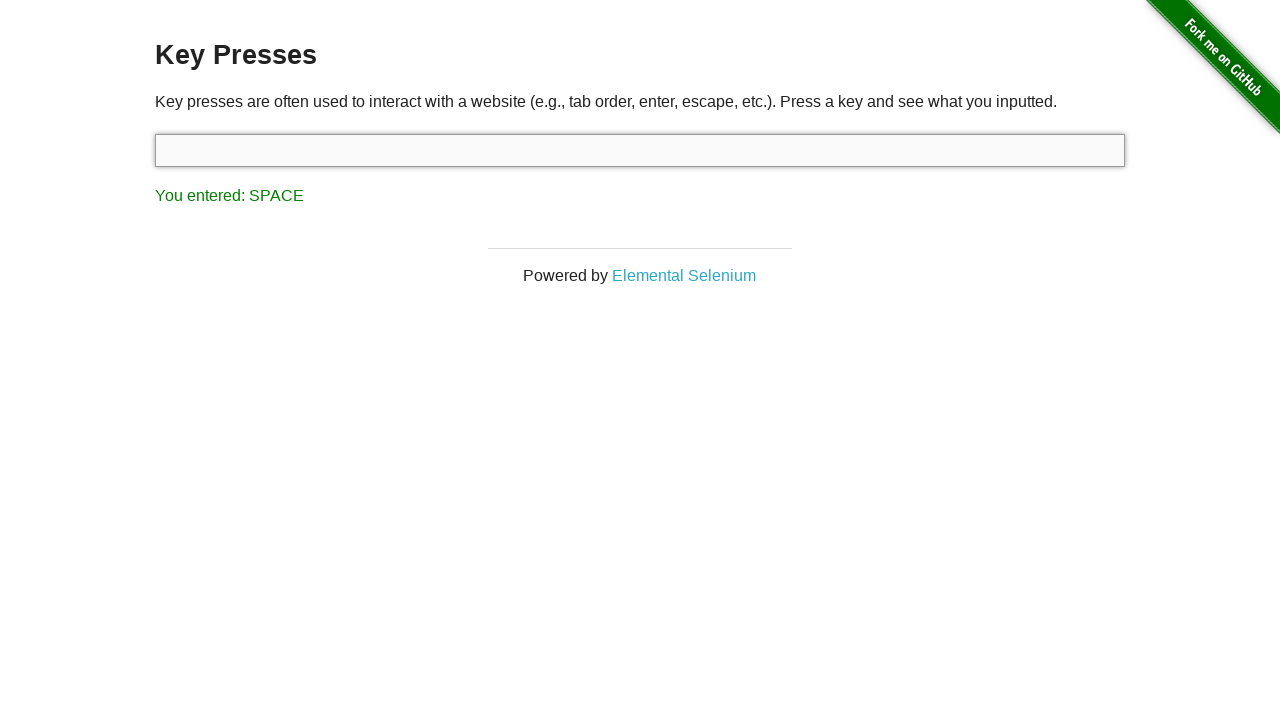

Verified result text displays 'You entered: SPACE'
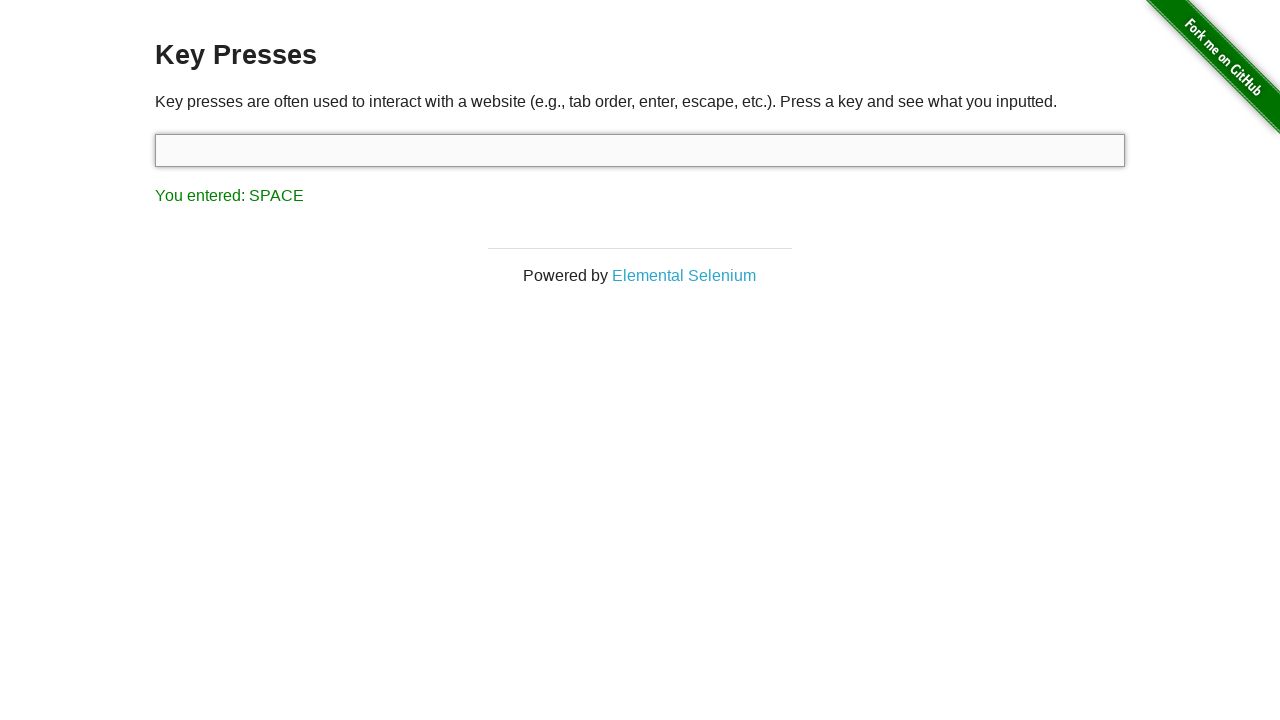

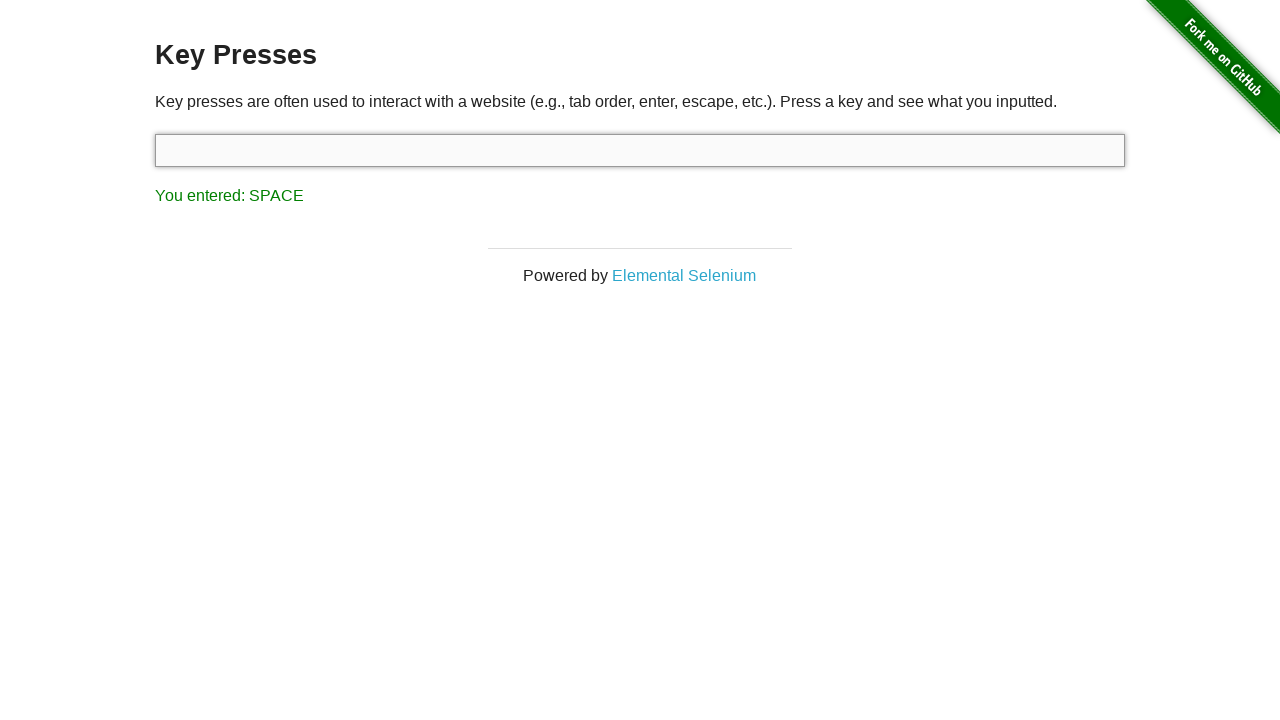